Tests an autocomplete/autosuggest dropdown by typing a partial country name, waiting for suggestions to appear, and selecting a specific country from the dropdown list

Starting URL: https://rahulshettyacademy.com/dropdownsPractise/

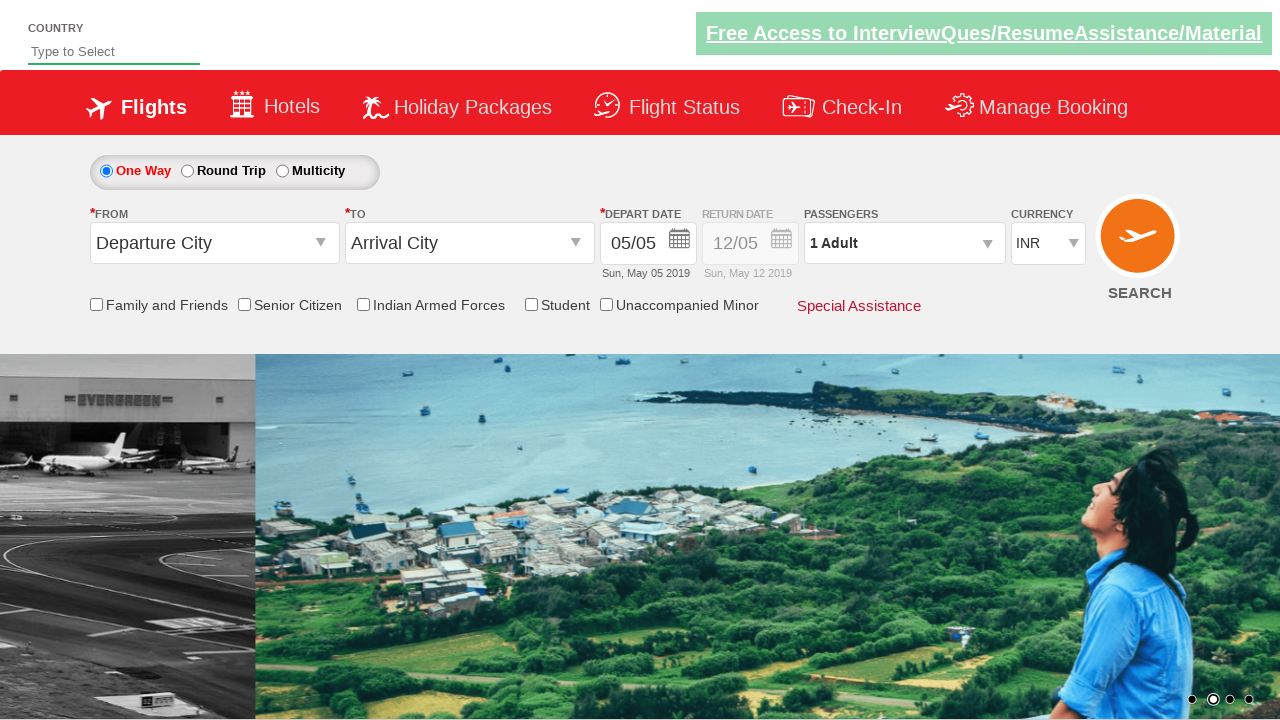

Filled autosuggest field with partial country name 'ind' on #autosuggest
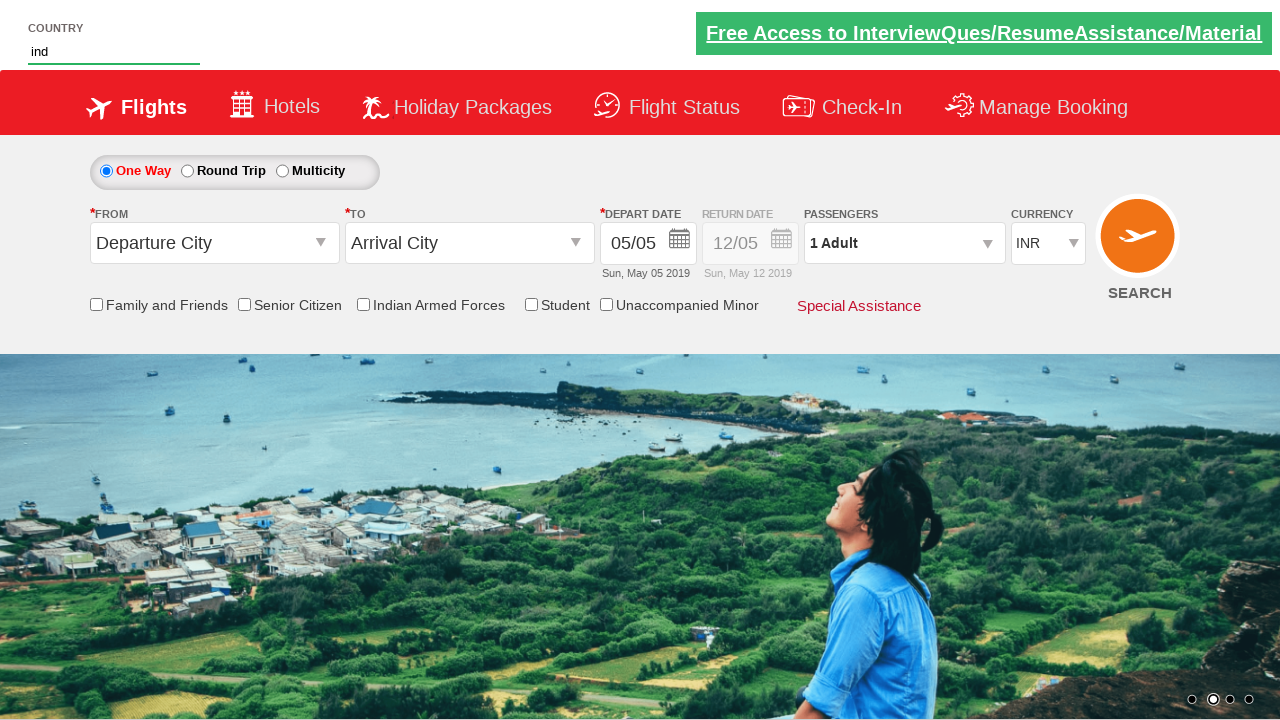

Waited for autocomplete suggestions to appear
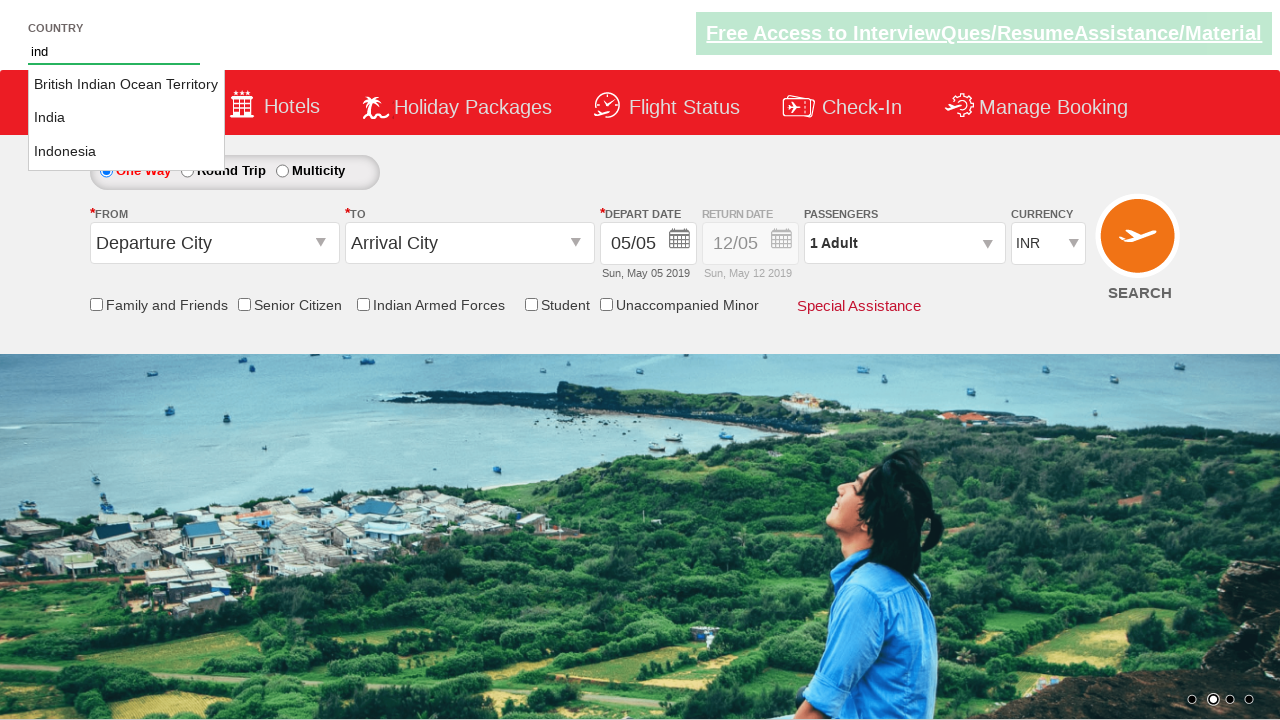

Located all suggestion items in dropdown
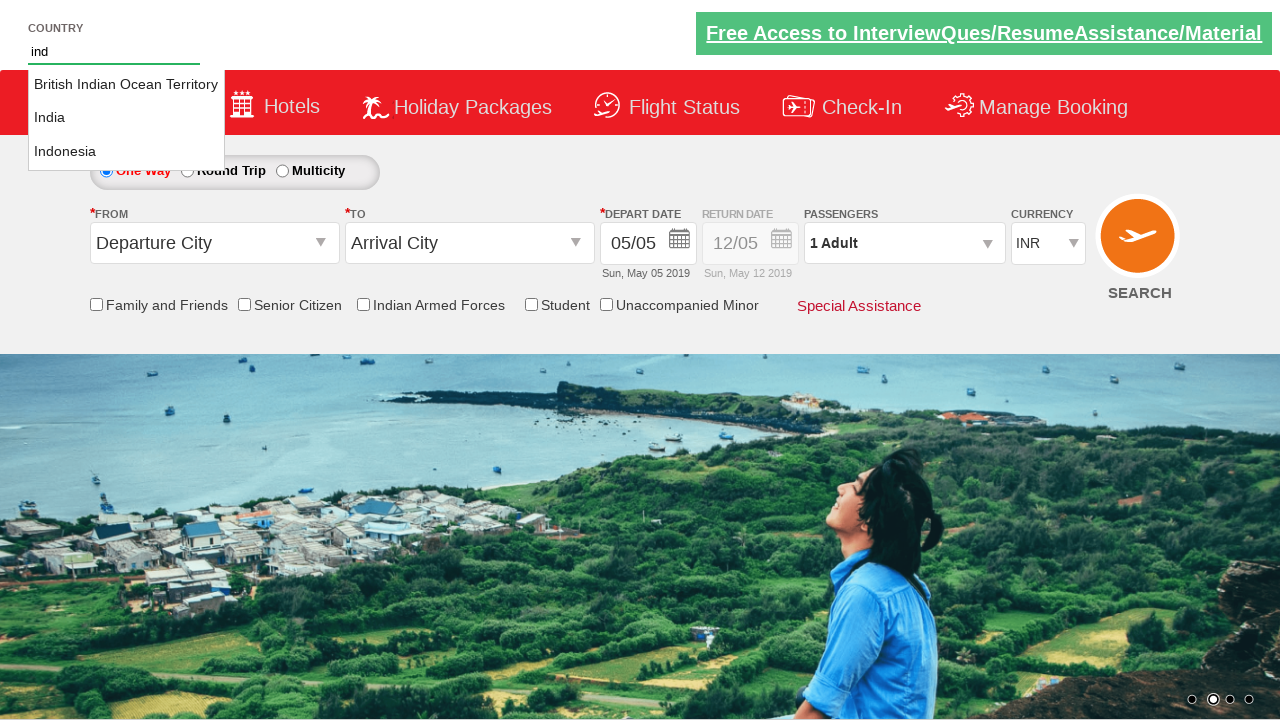

Found 3 country suggestions in dropdown
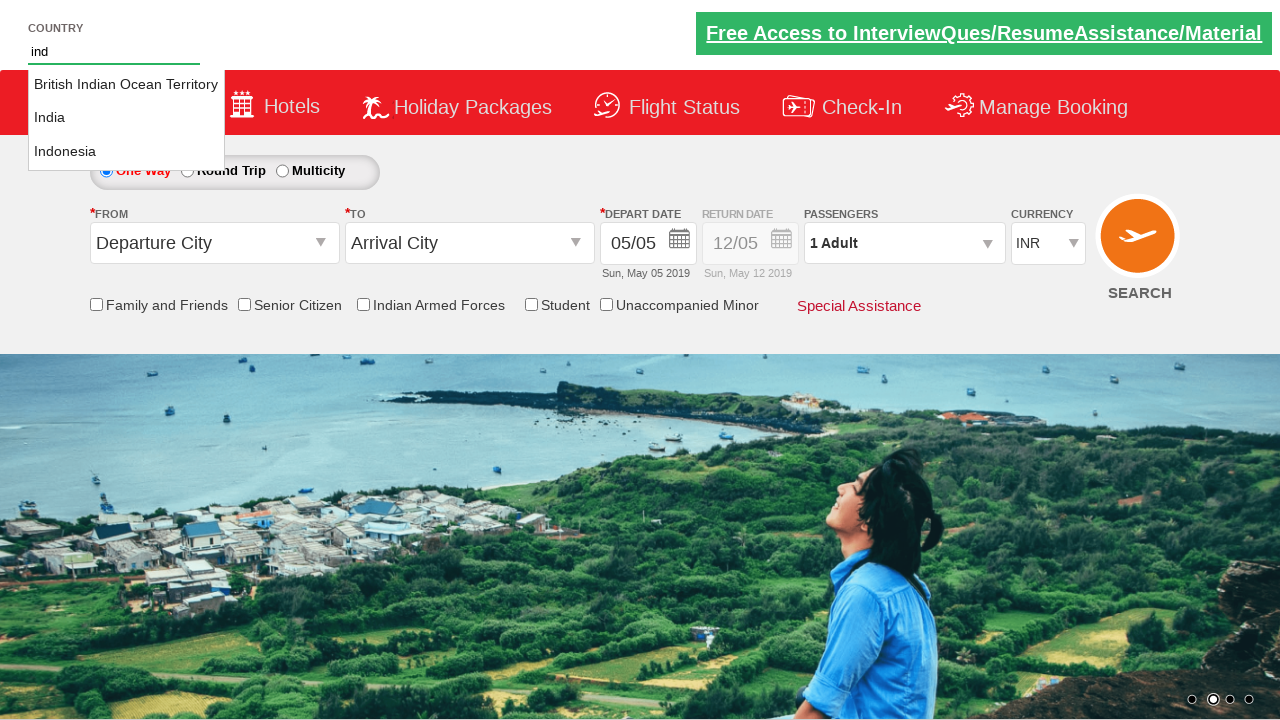

Selected 'India' from the autosuggest dropdown at (126, 118) on xpath=//li[@class='ui-menu-item']/a >> nth=1
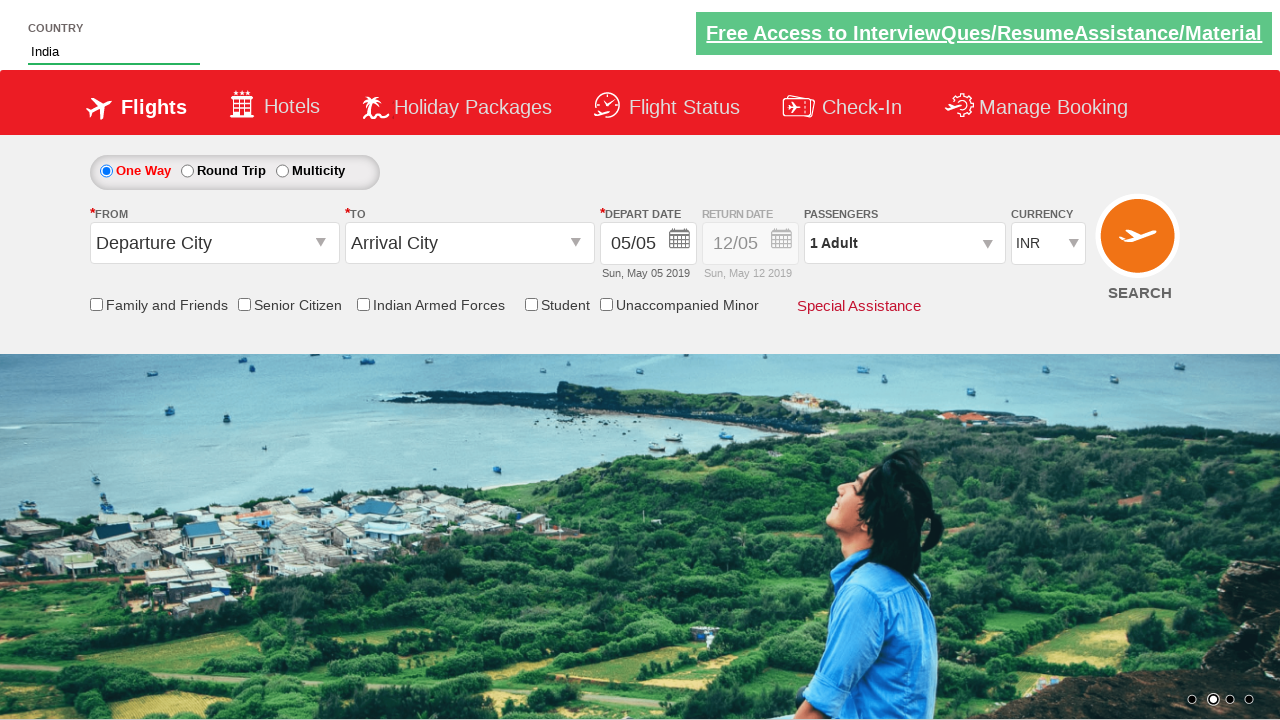

Verified that 'India' was successfully selected in the autosuggest field
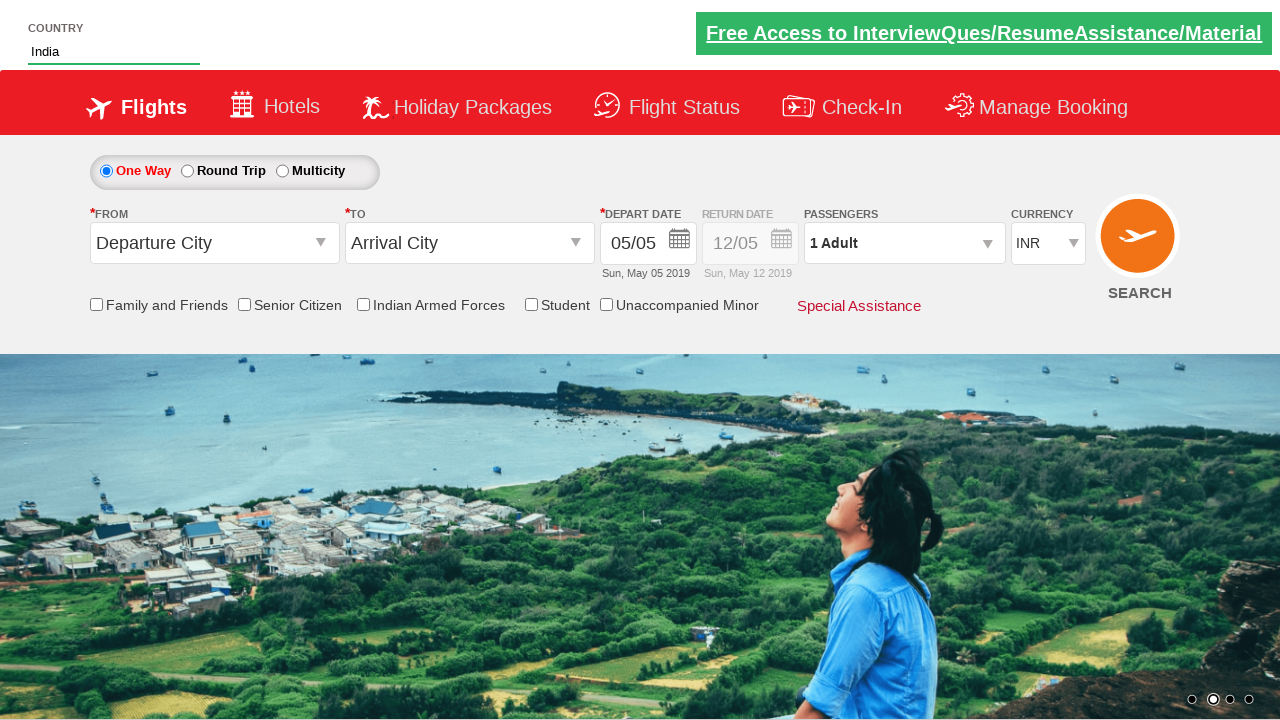

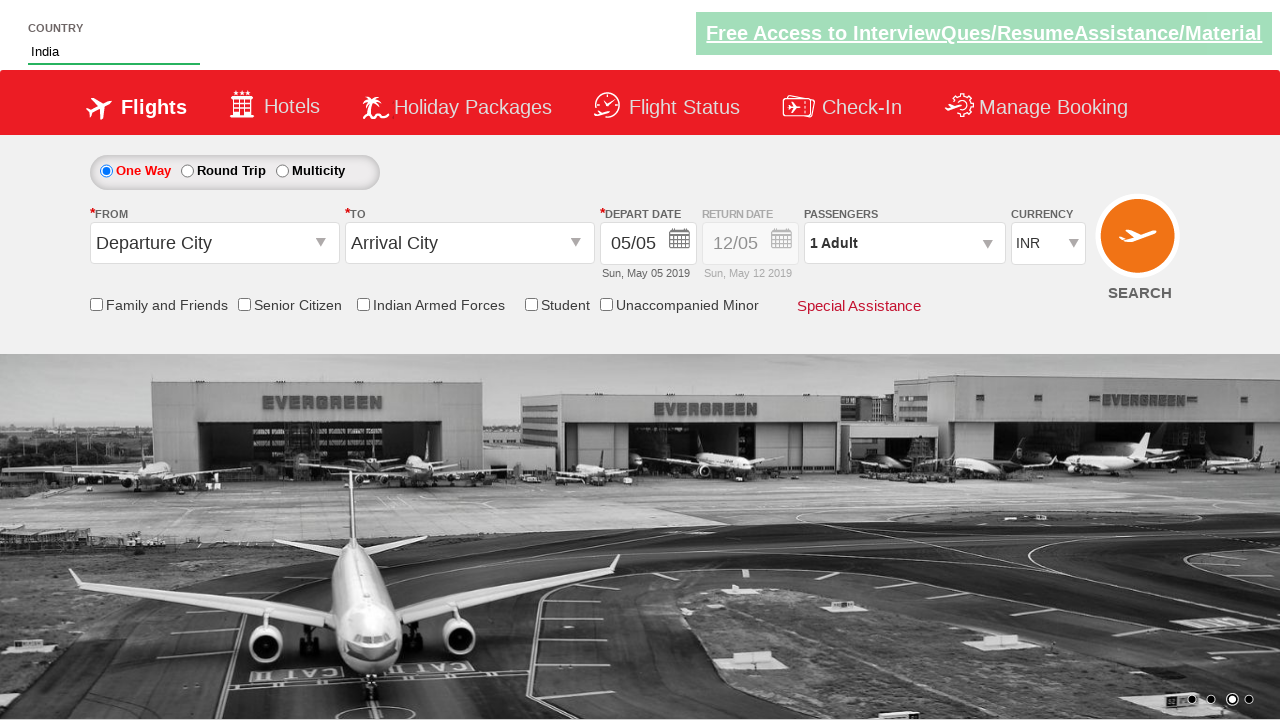